Tests Salesforce password reset functionality by clicking forgot password link, entering an email, and submitting the form

Starting URL: https://login.salesforce.com

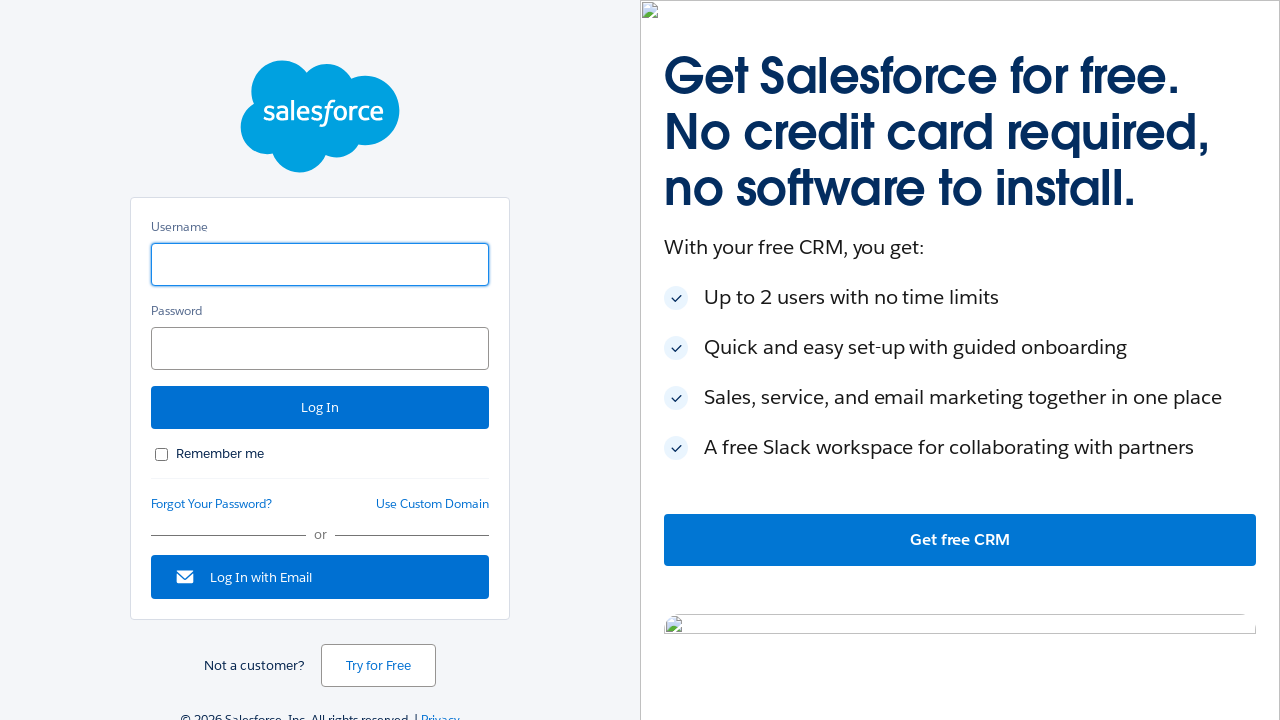

Clicked forgot password link on Salesforce login page at (212, 504) on #forgot_password_link
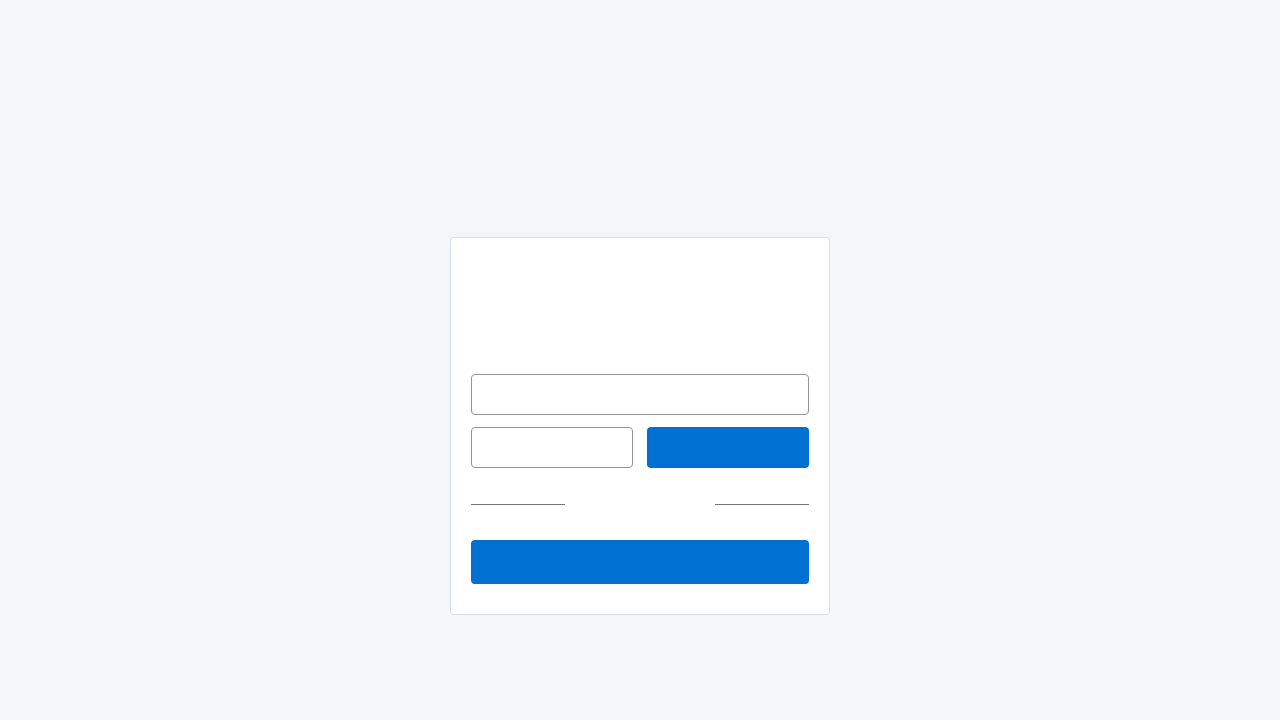

Entered email address 'testuser123@example.com' in username field on #un
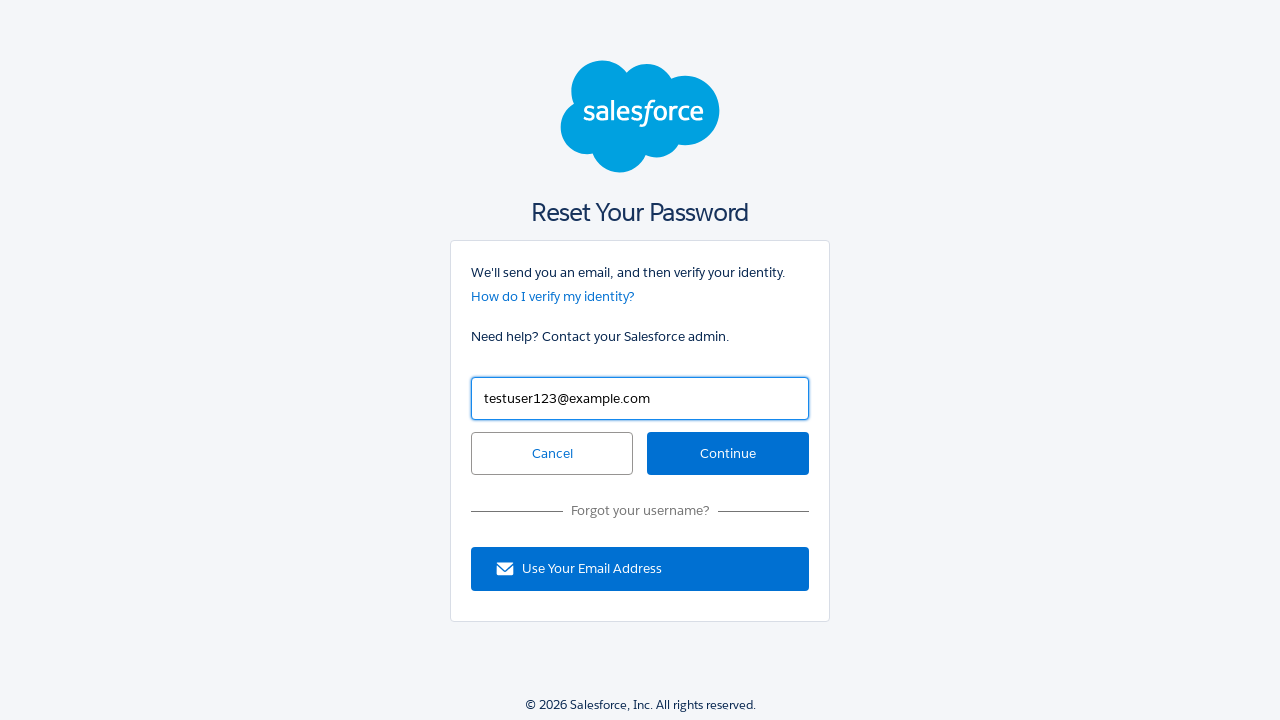

Clicked continue button to submit password reset form at (728, 454) on #continue
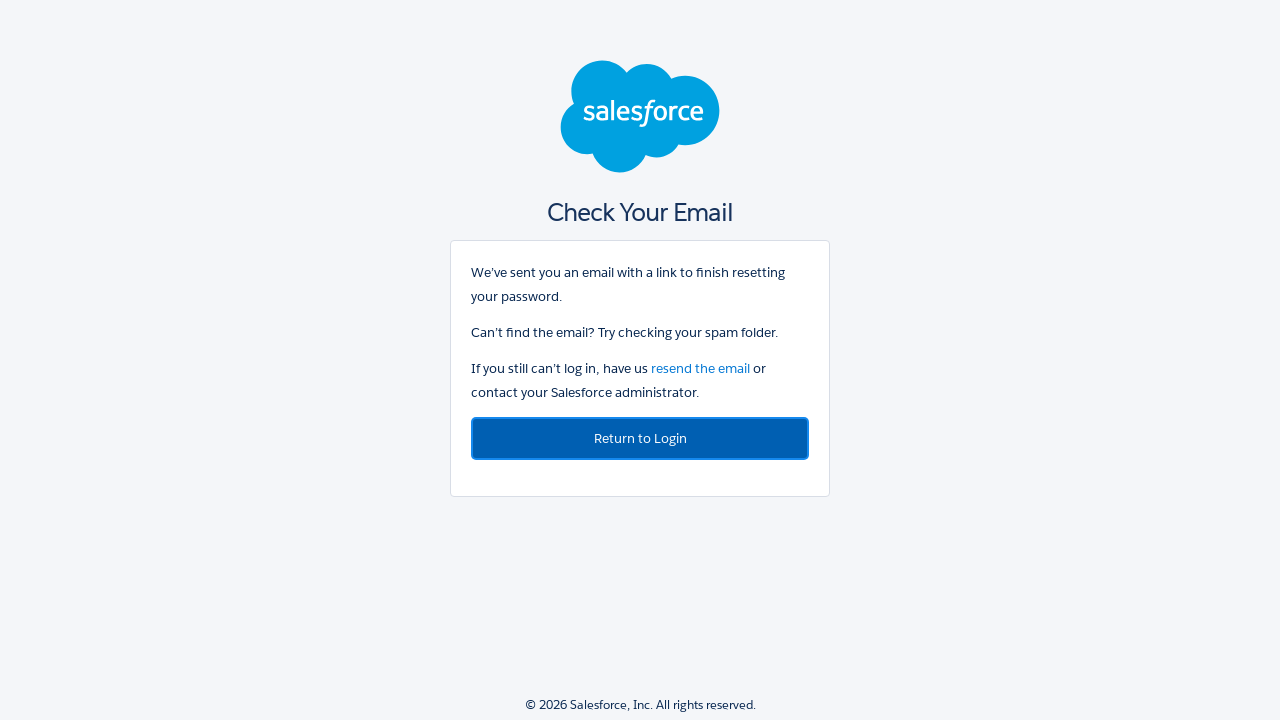

Waited for network idle state after form submission
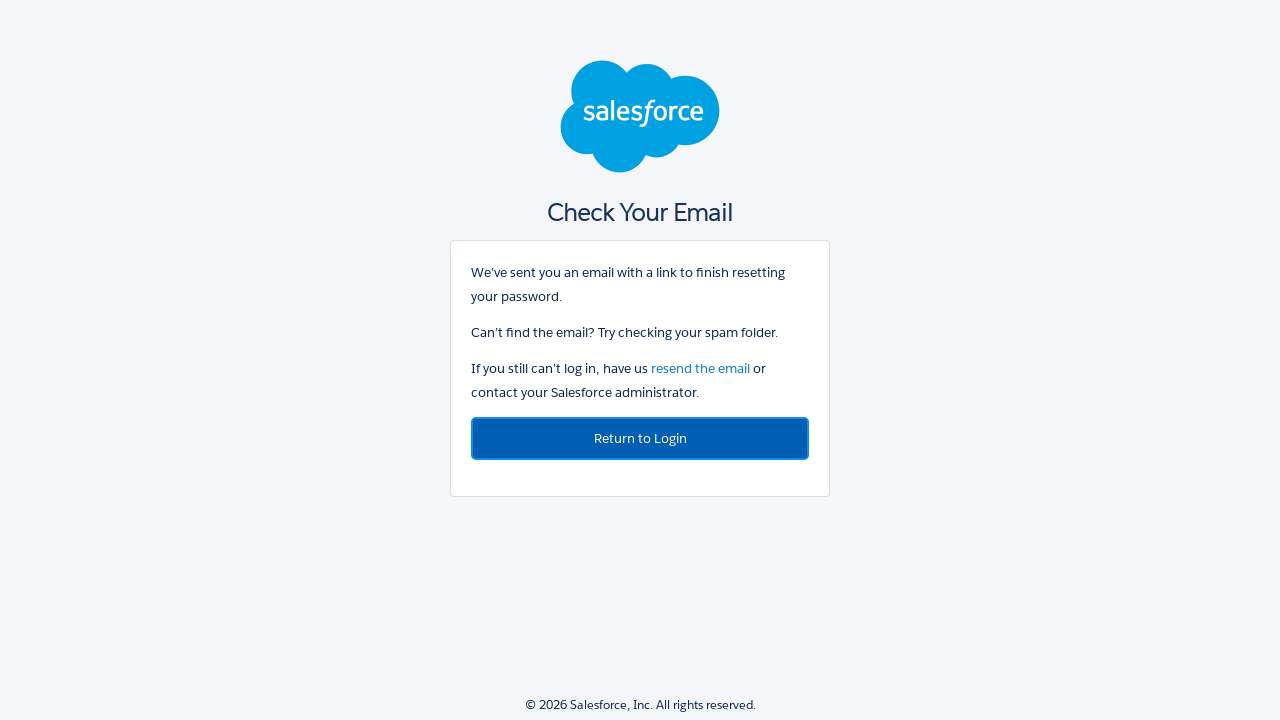

Waited 1000ms for page content to fully load
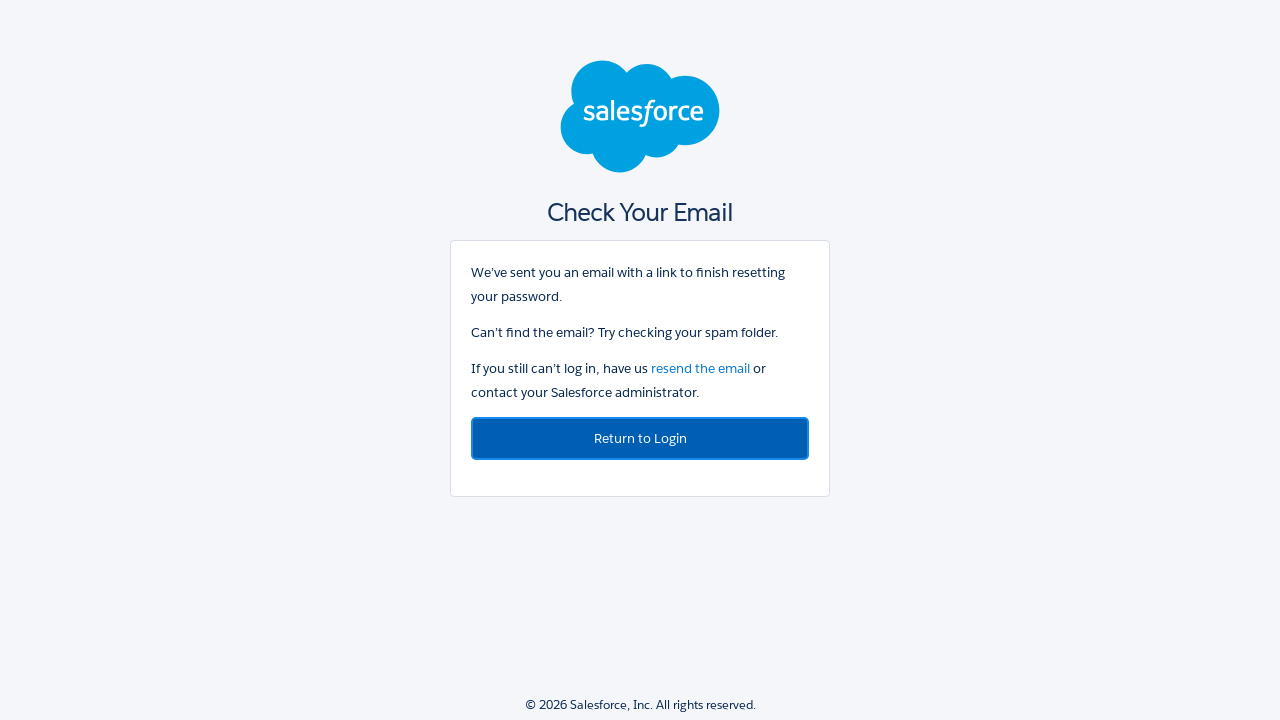

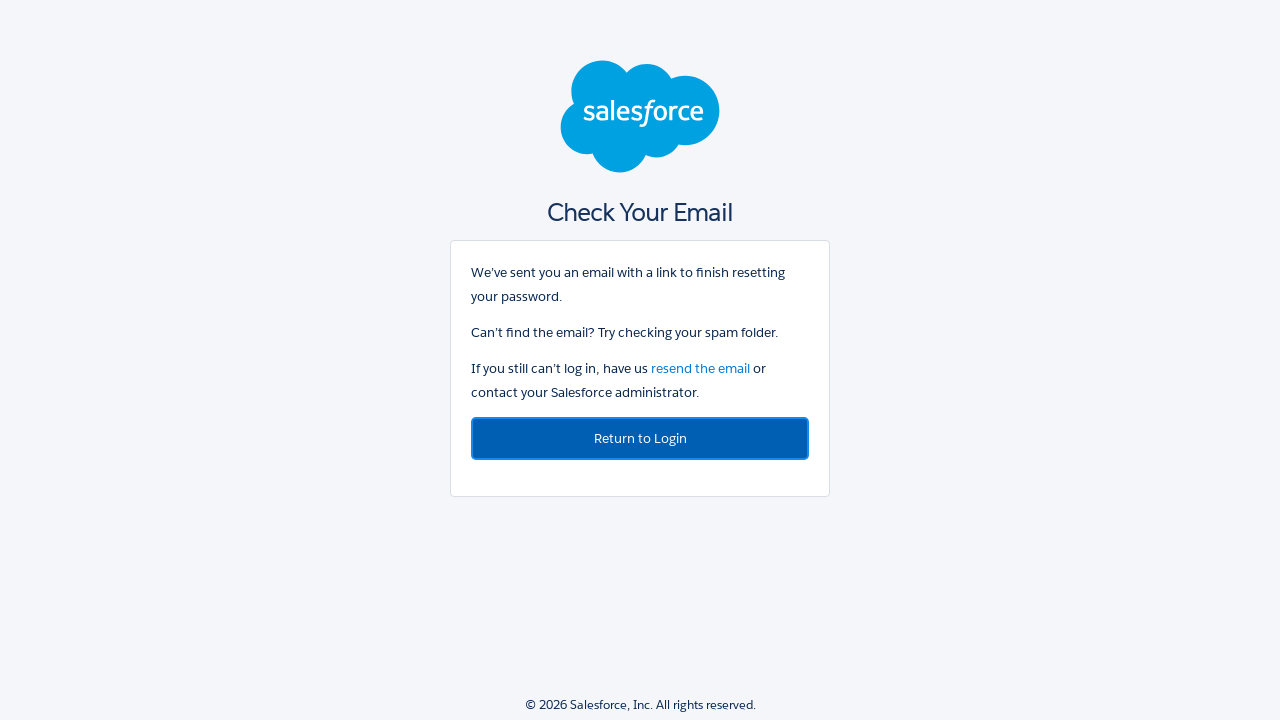